Tests the password generator by toggling checkbox options and generating a new password

Starting URL: https://www.calculator.net/password-generator.html

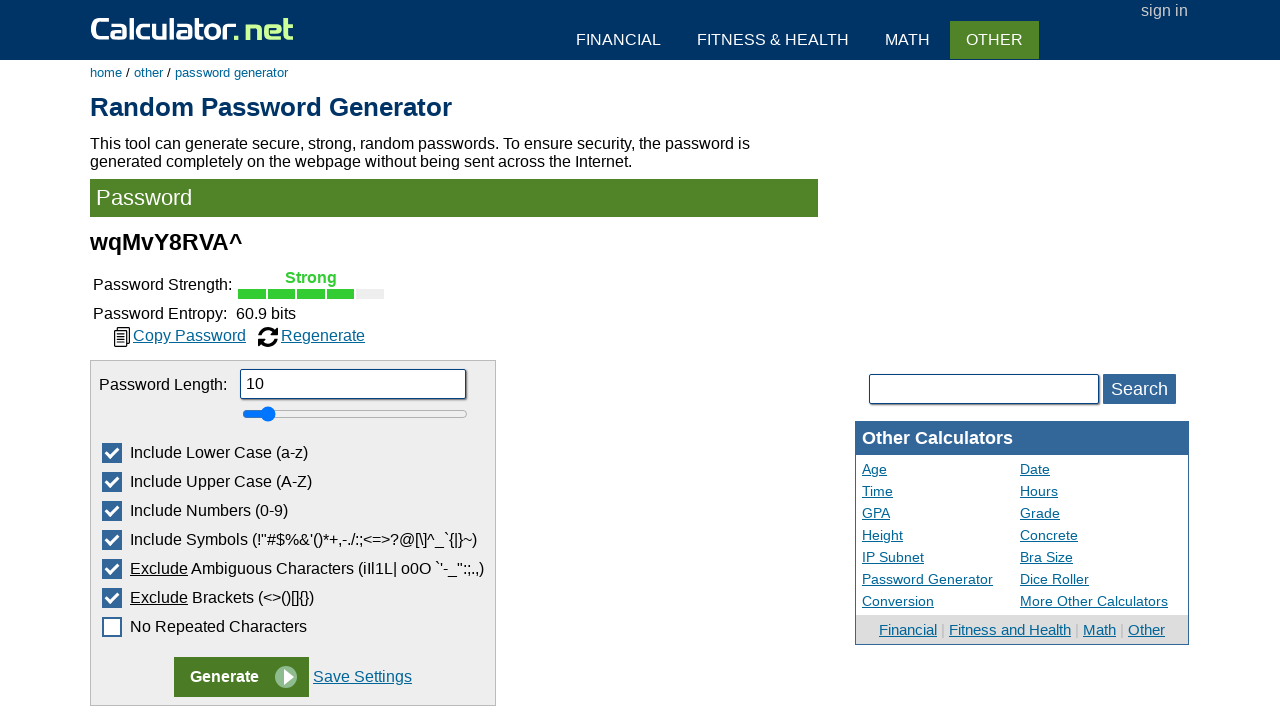

Clicked first checkbox option at (205, 452) on .cbcontainer >> nth=0
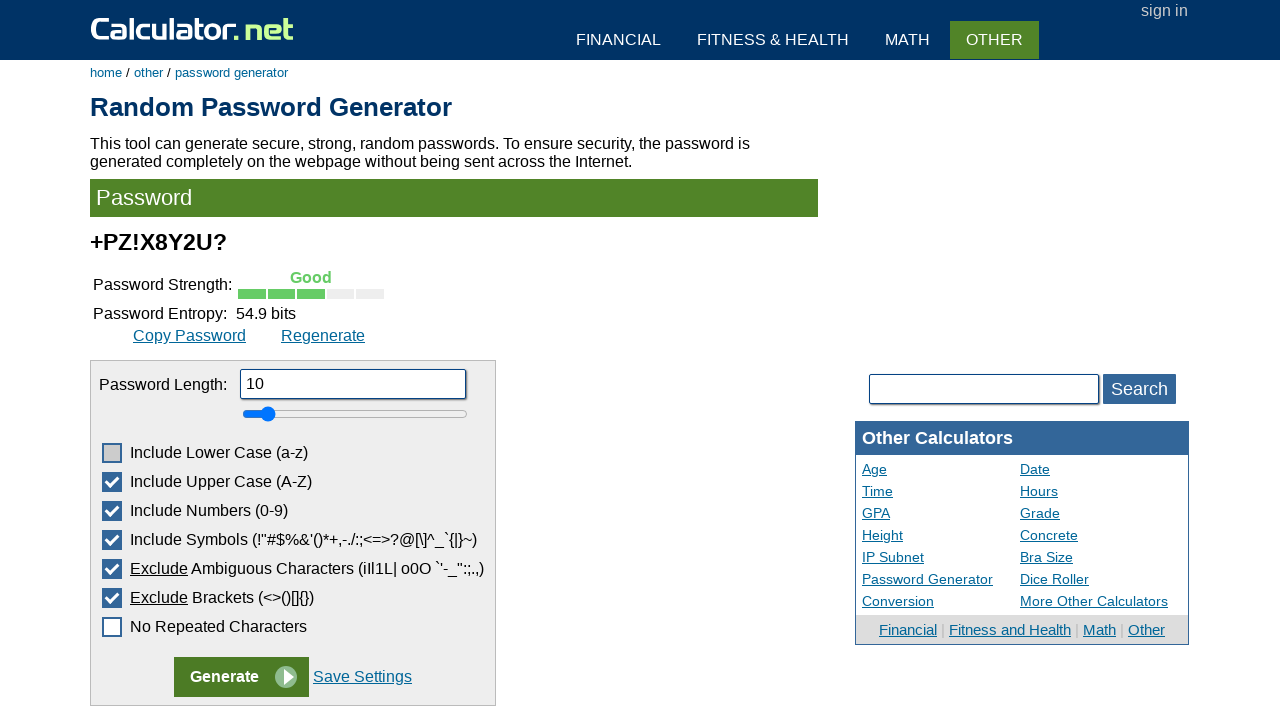

Clicked second checkbox option at (207, 482) on .cbcontainer >> nth=1
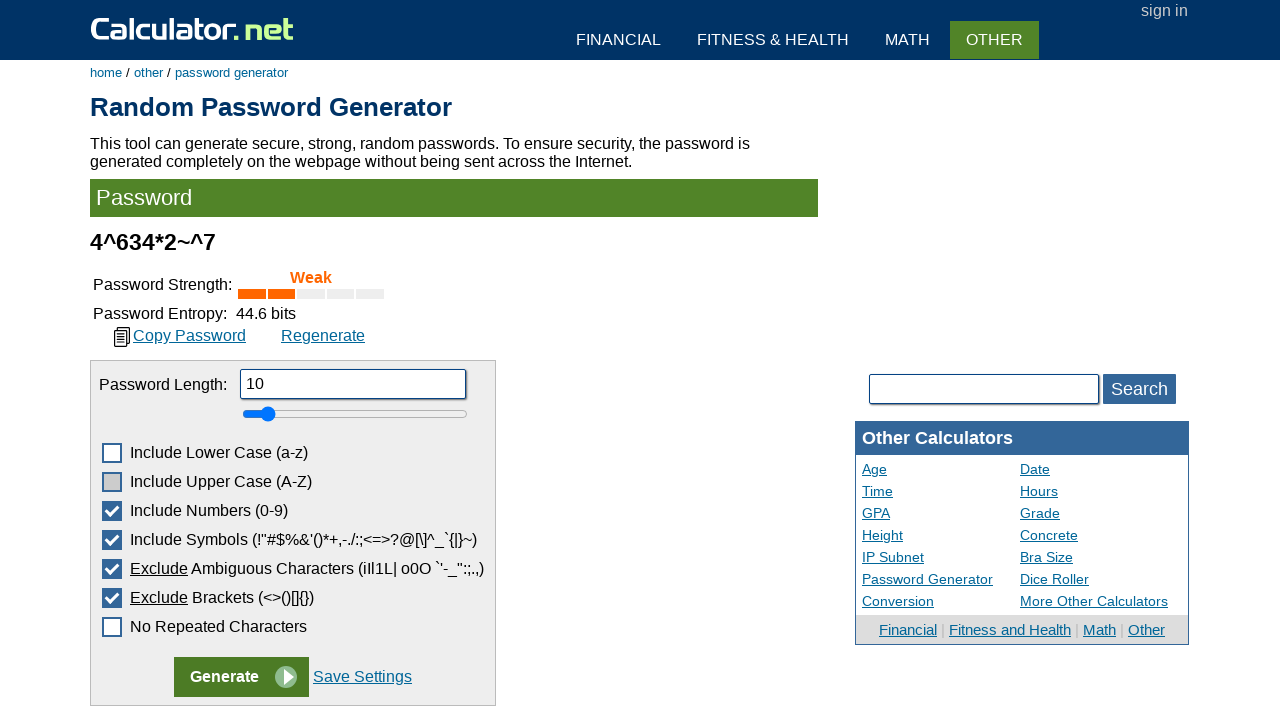

Clicked submit button to generate password at (242, 677) on input[name='submit1']
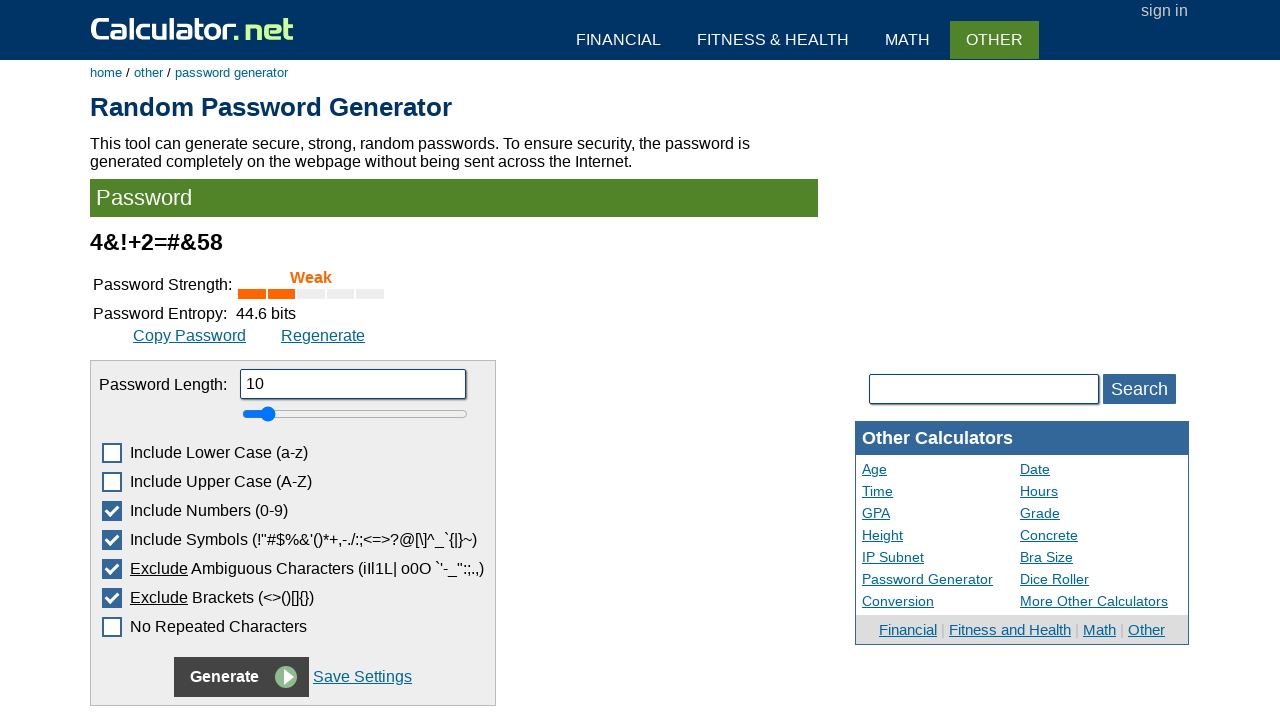

Password generated and displayed
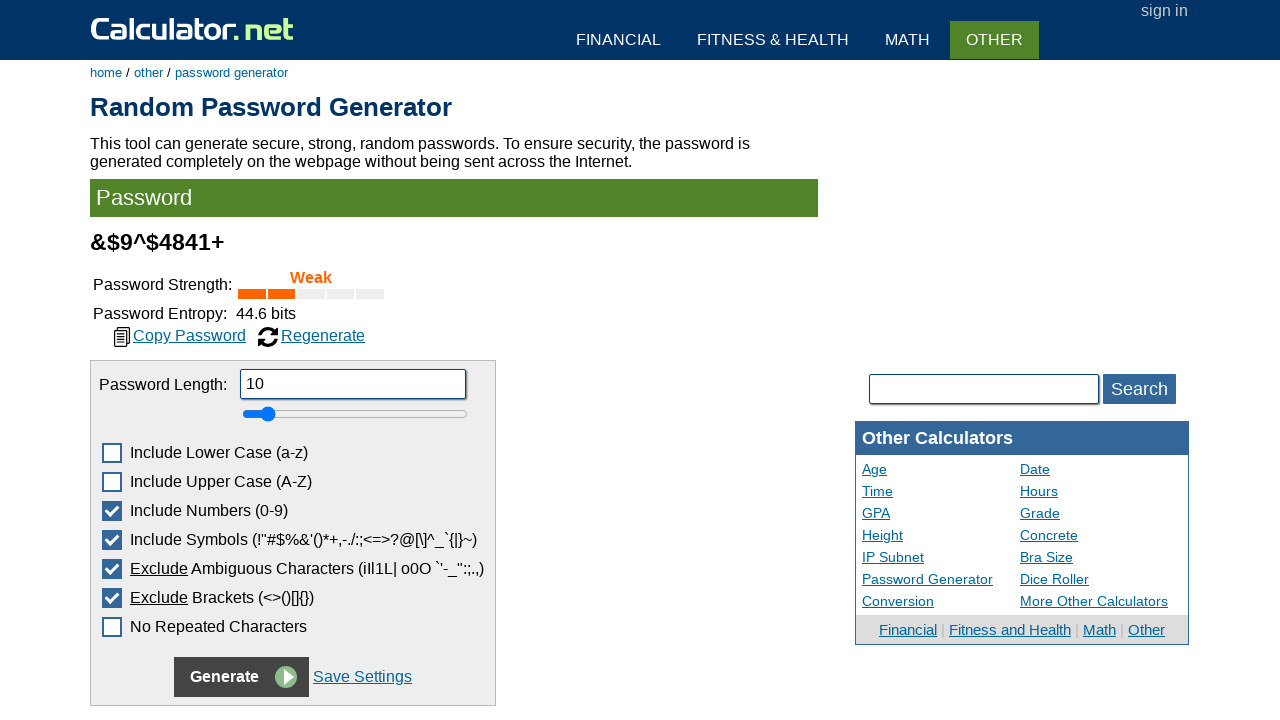

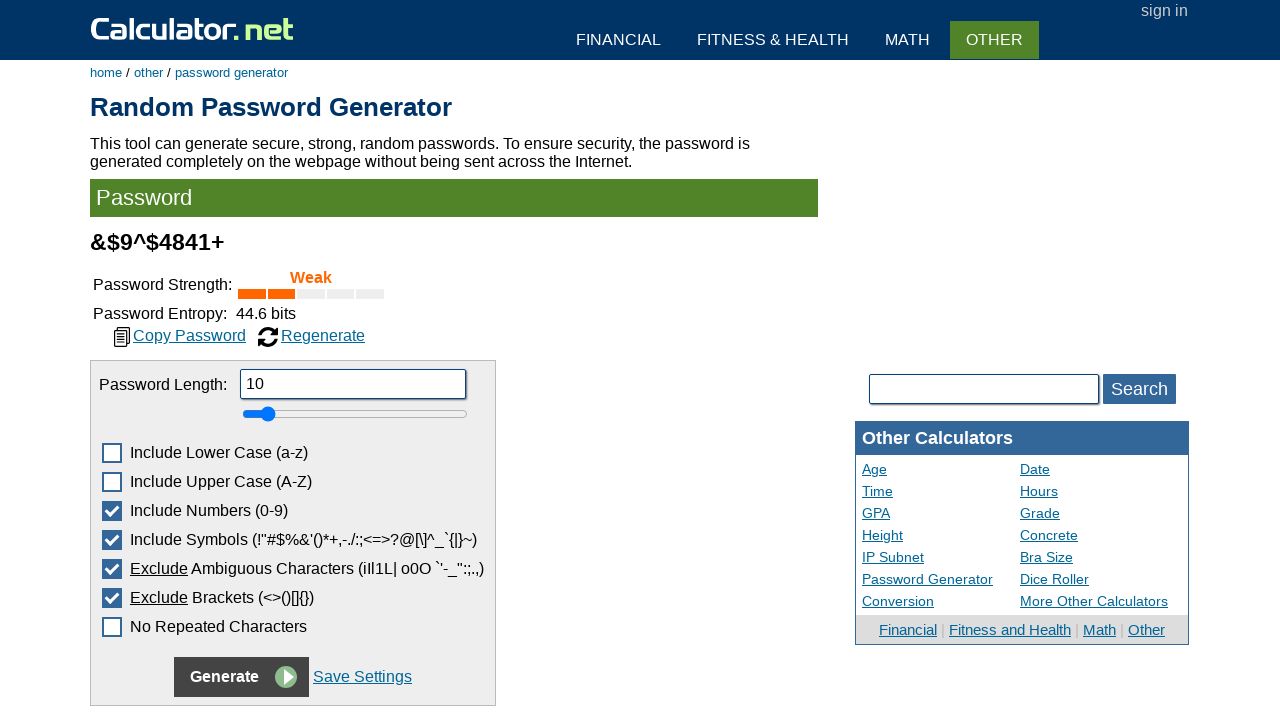